Tests the PDF to Word conversion page by clicking the file upload button to initiate file selection. Note: The original script uses OS-level Robot class for file dialog interaction, which is replaced with Playwright's file chooser handling.

Starting URL: https://www.ilovepdf.com/pdf_to_word

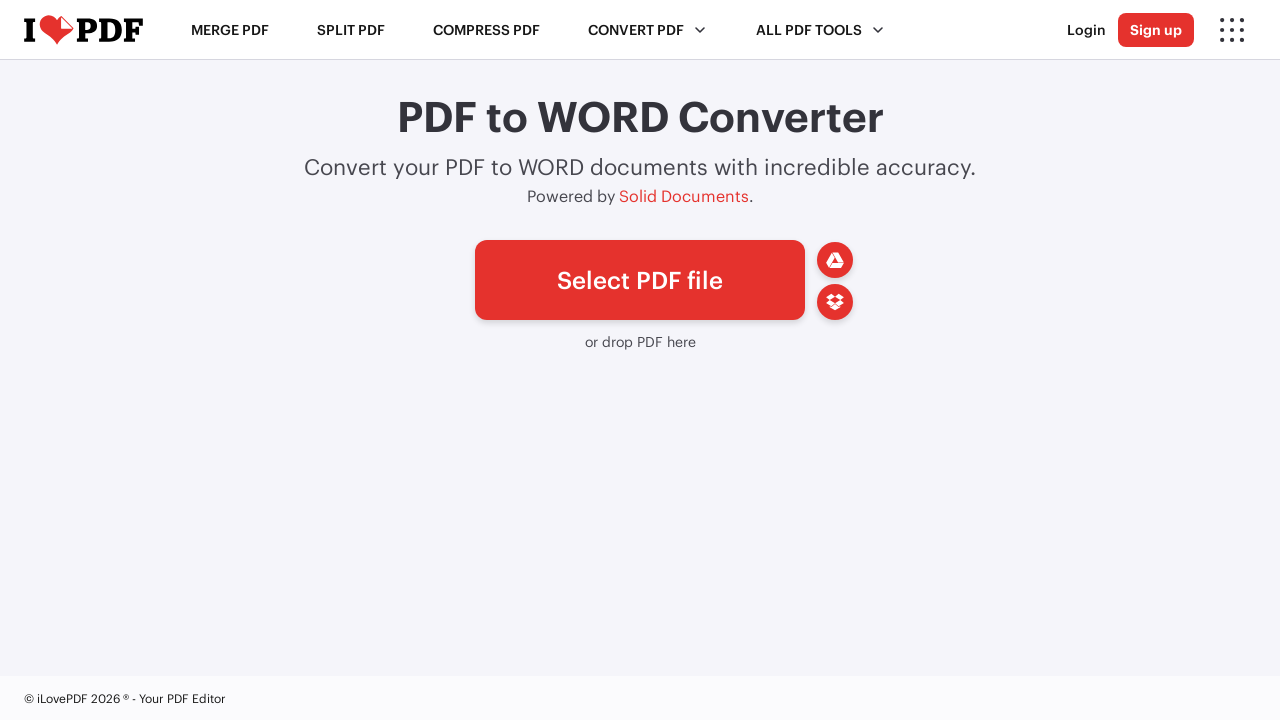

Waited for file upload button to be visible
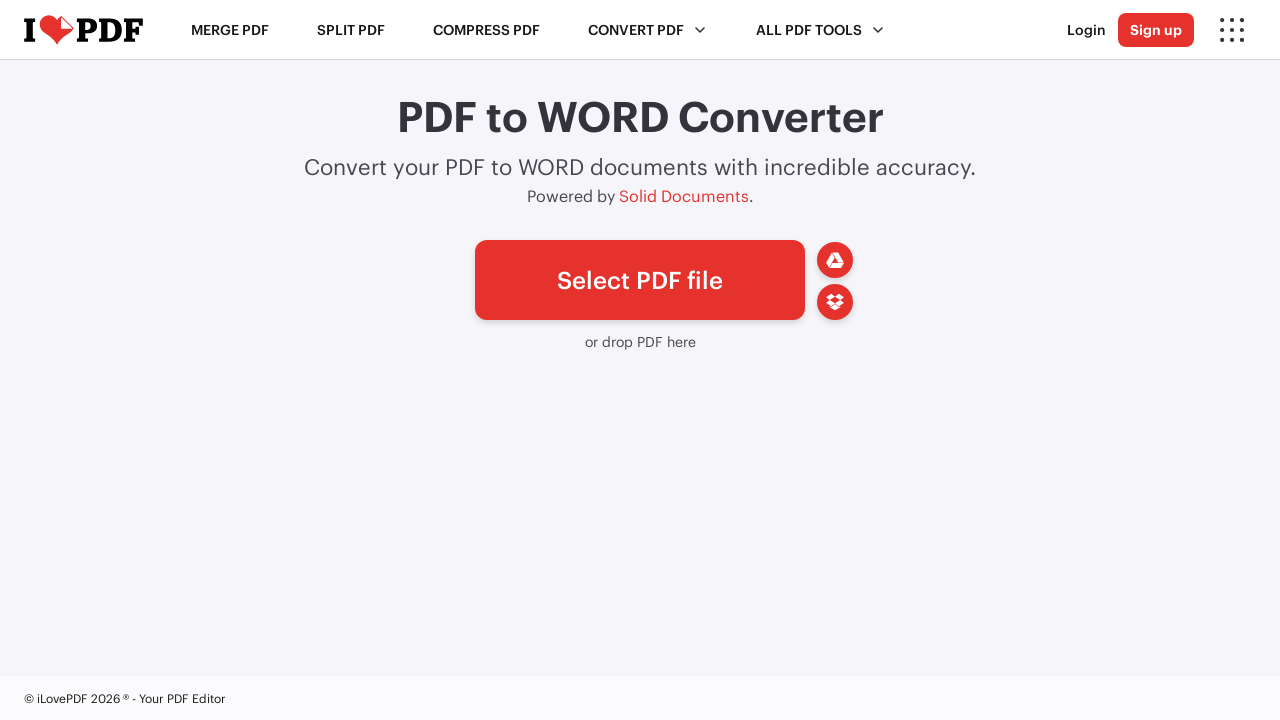

Clicked file upload button and set up file chooser listener at (640, 280) on xpath=//*[@id='pickfiles']/span
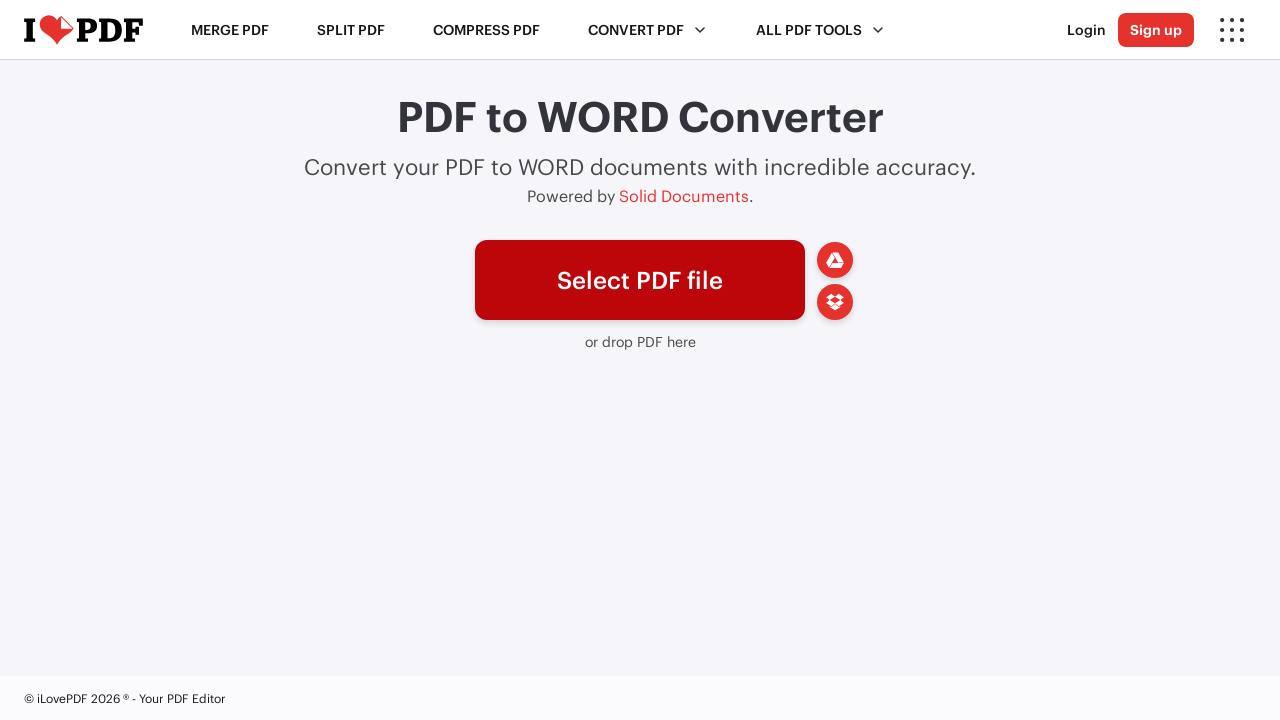

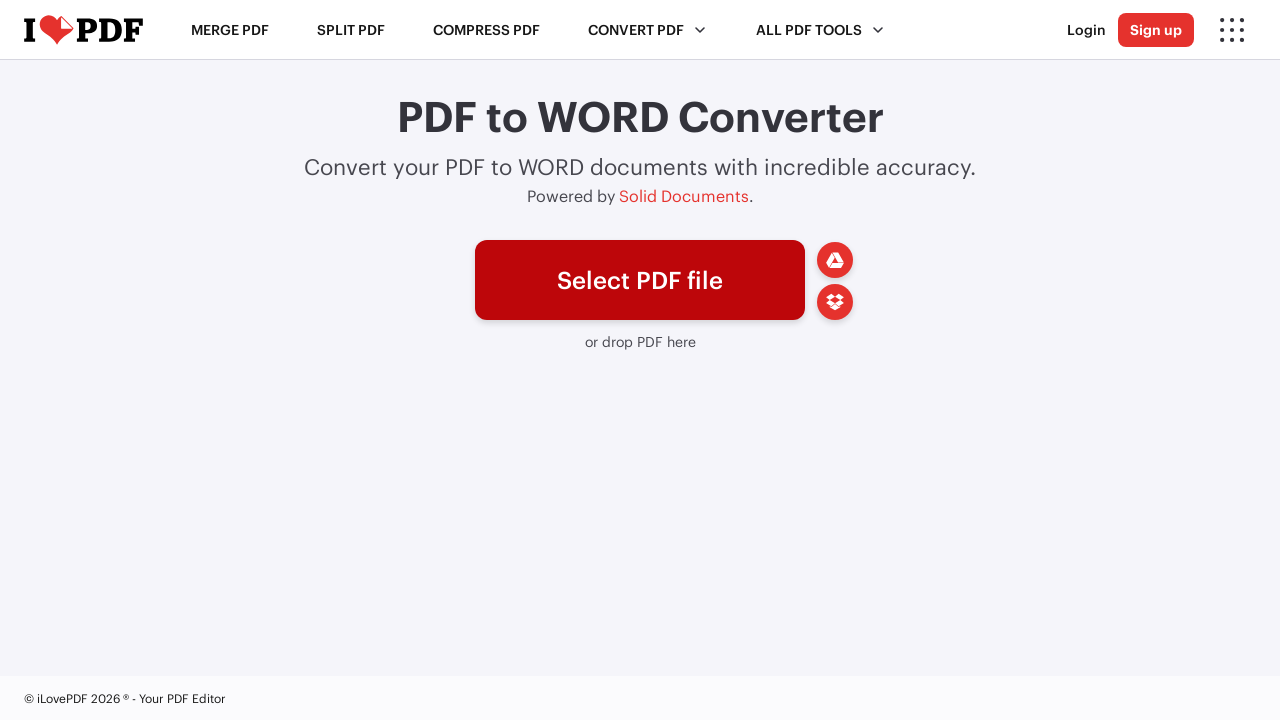